Tests the search functionality on Python.org by filling the search field with a query using JavaScript execution

Starting URL: https://www.python.org

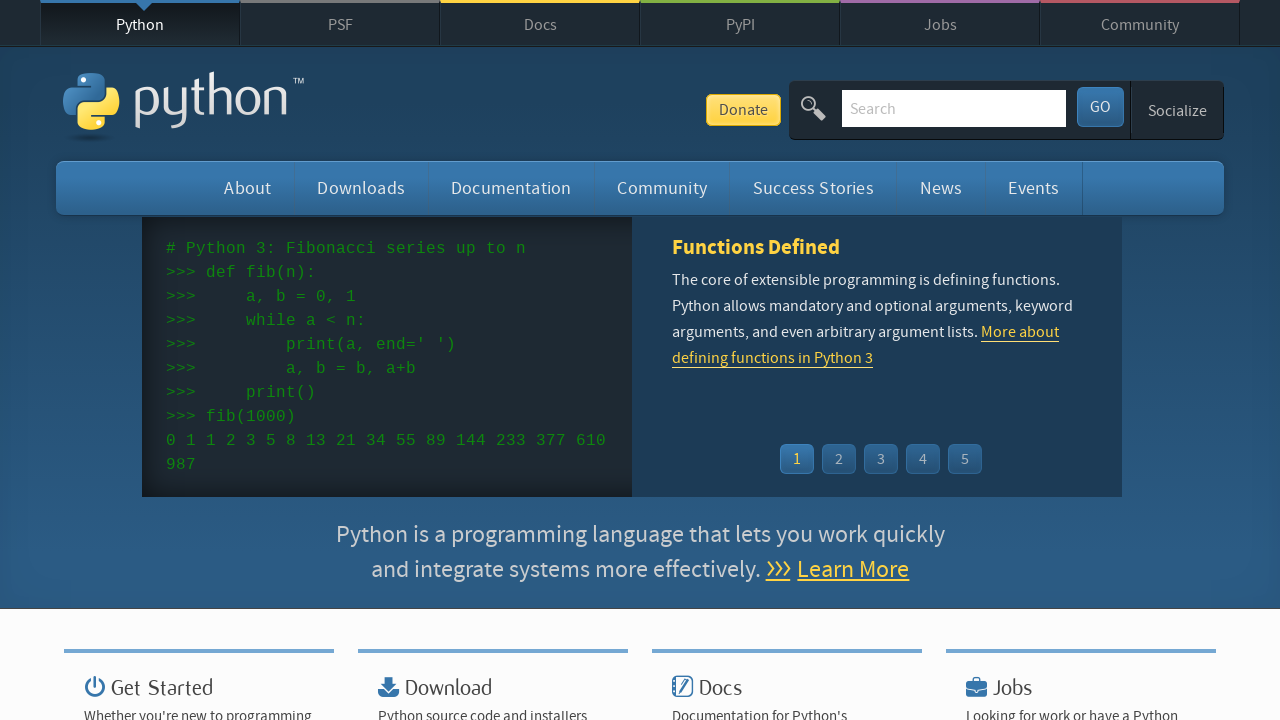

Filled search field with 'AWS' on input#id-search-field
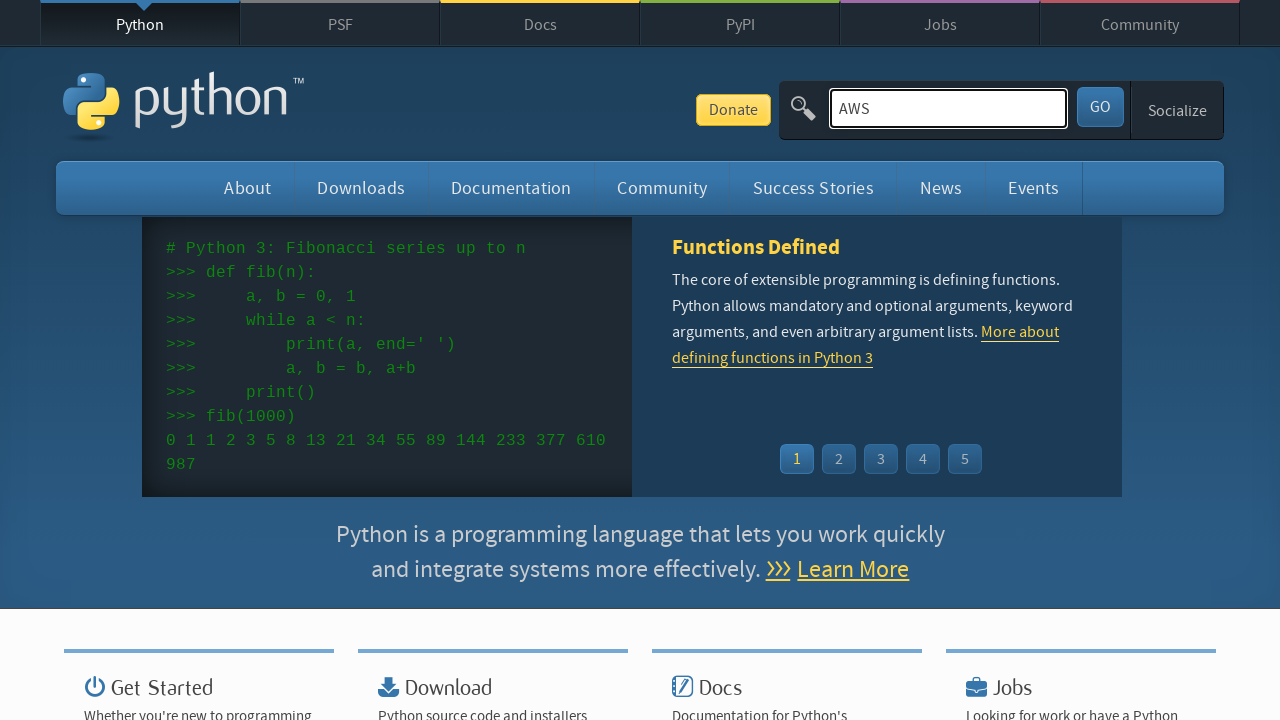

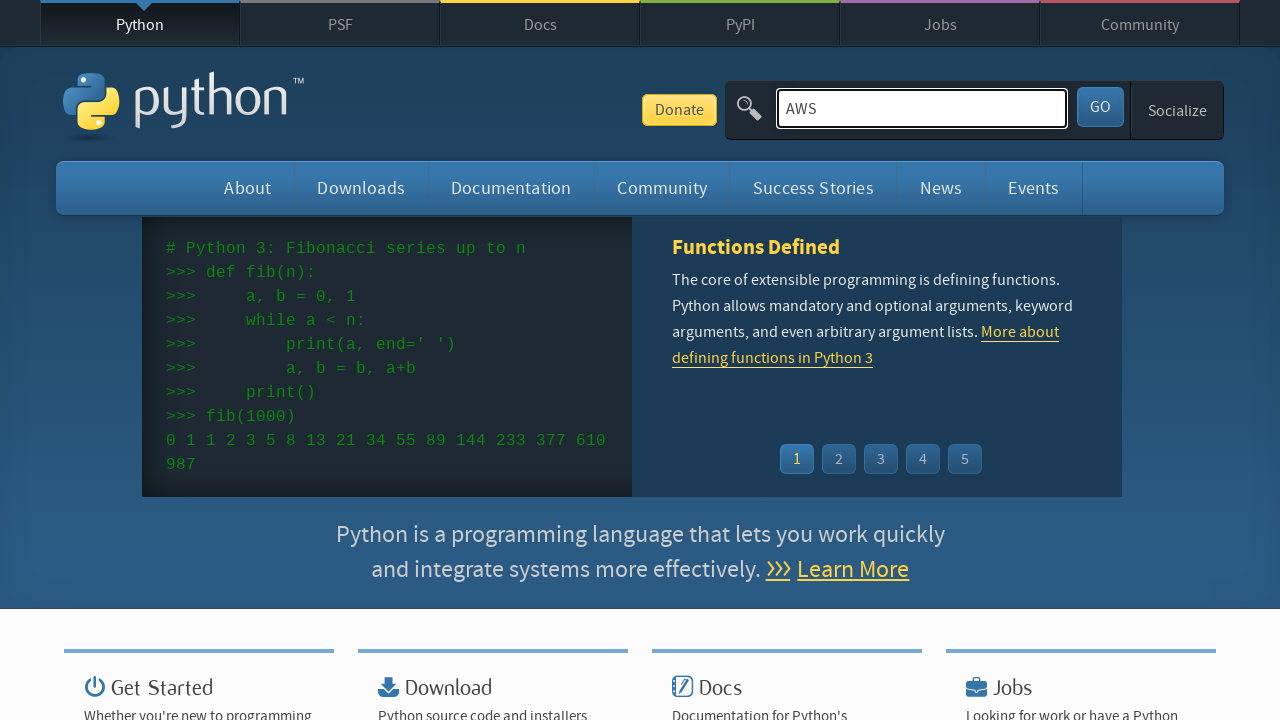